Navigates to a file download page and clicks on the first available download link to trigger a file download

Starting URL: https://the-internet.herokuapp.com/download

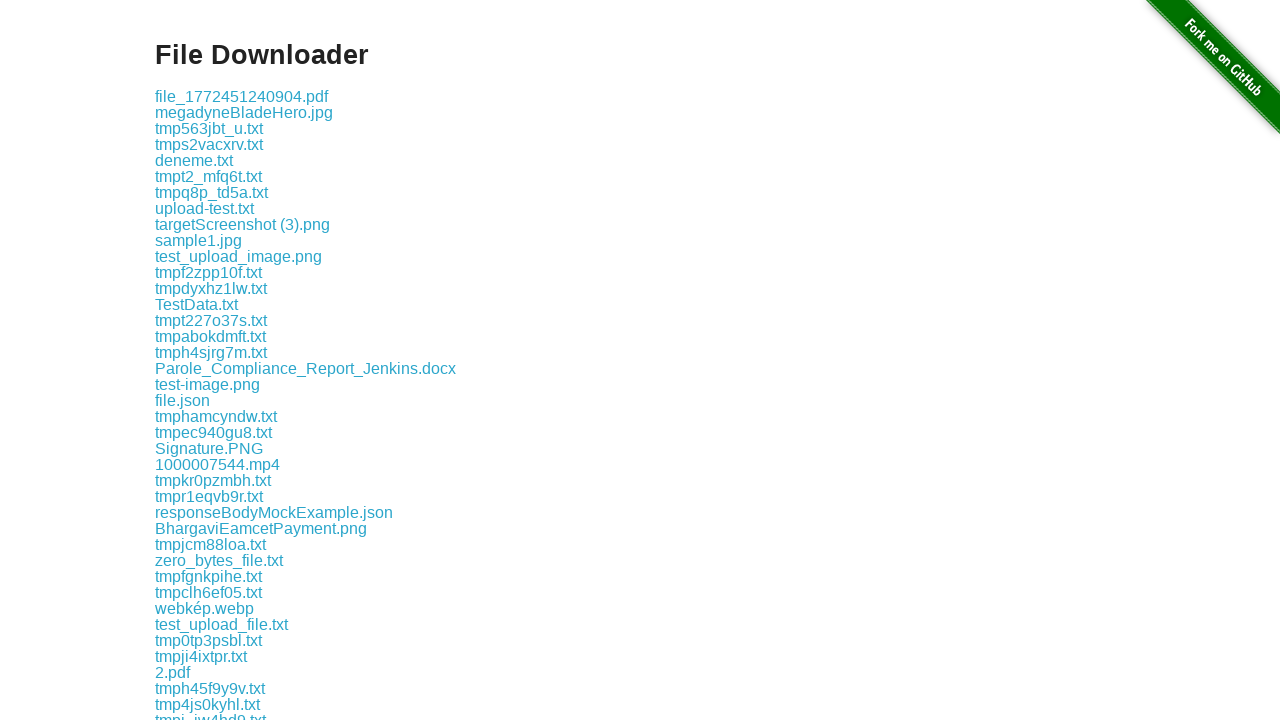

Waited for download links to load on the page
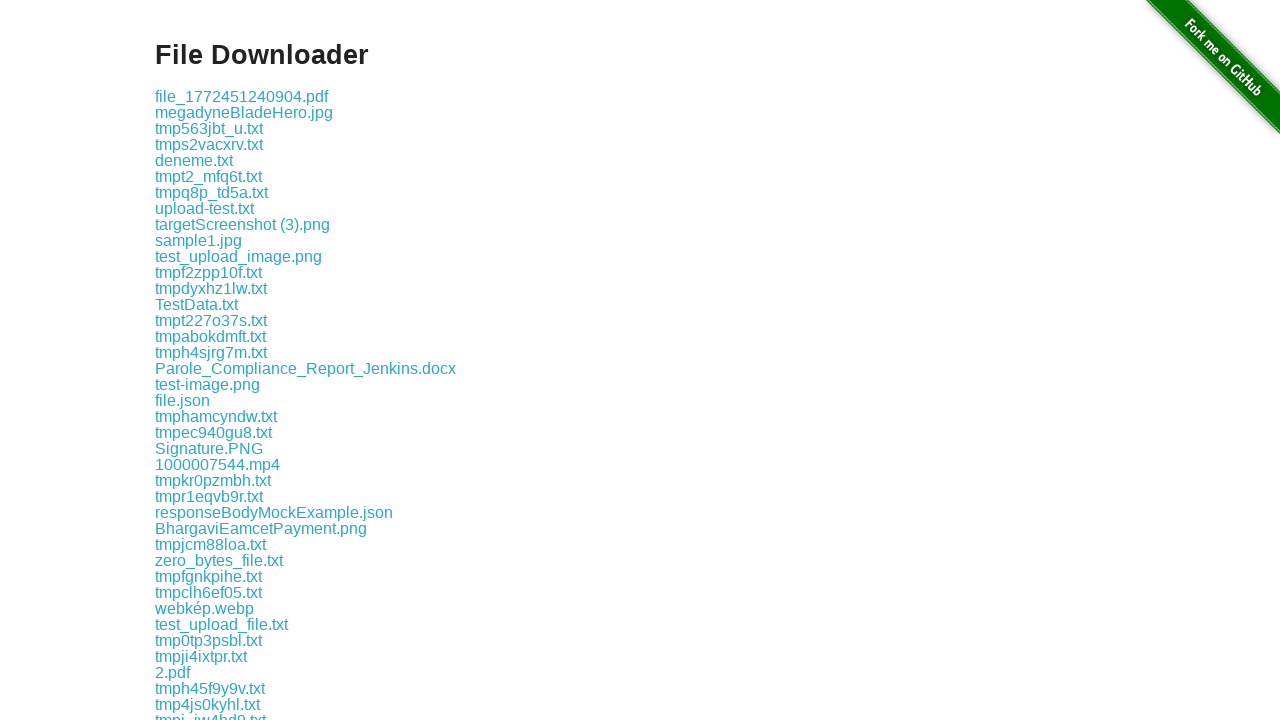

Located the first download link
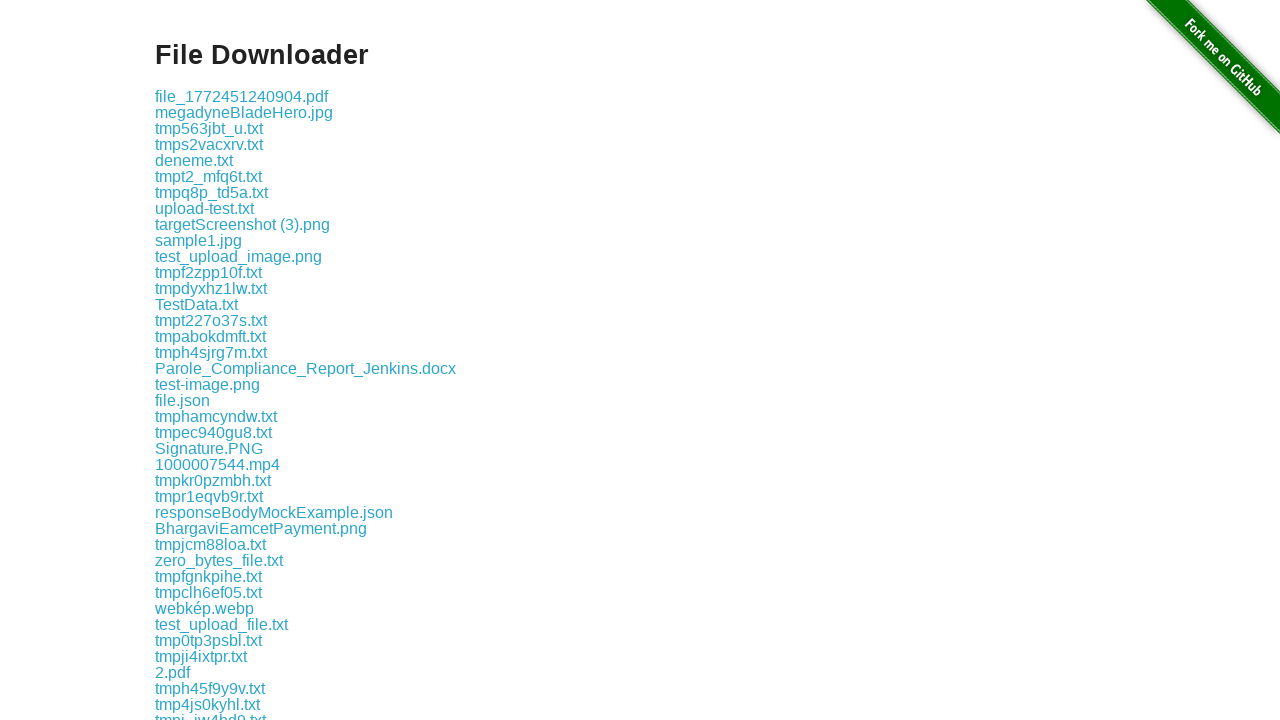

Clicked the first download link to trigger file download at (242, 96) on .example a >> nth=0
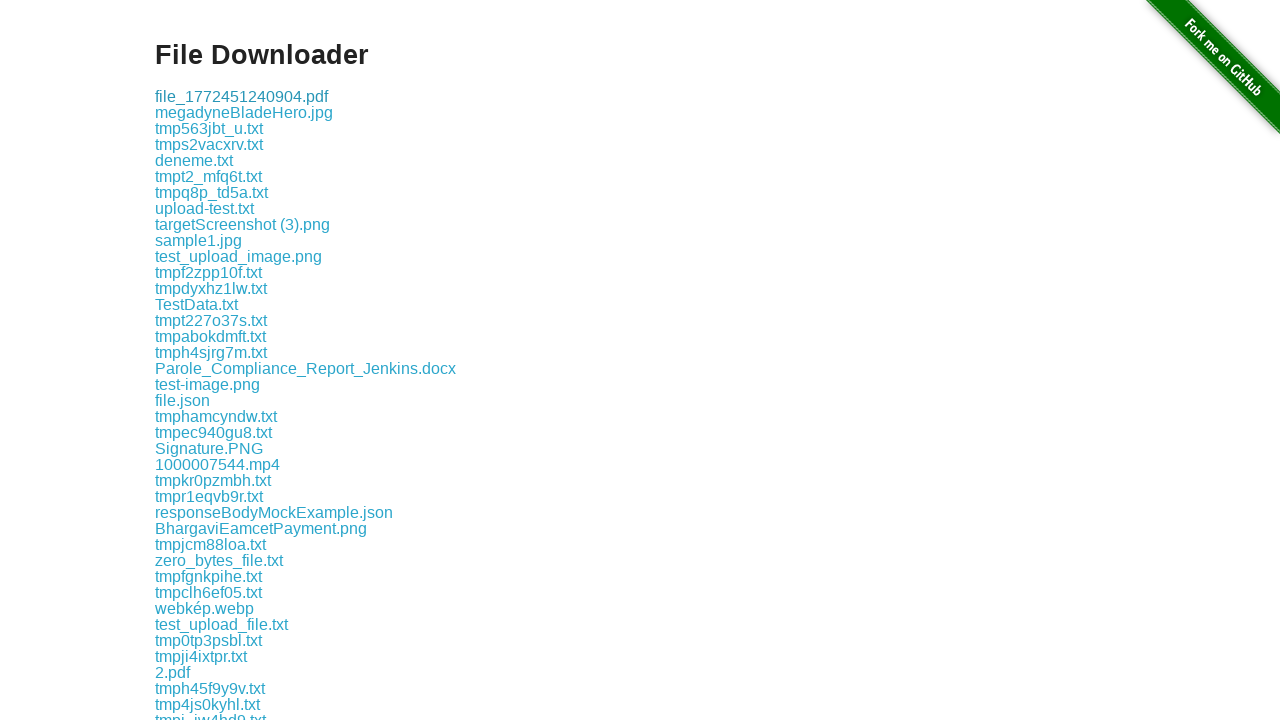

Waited 2 seconds for download to initiate
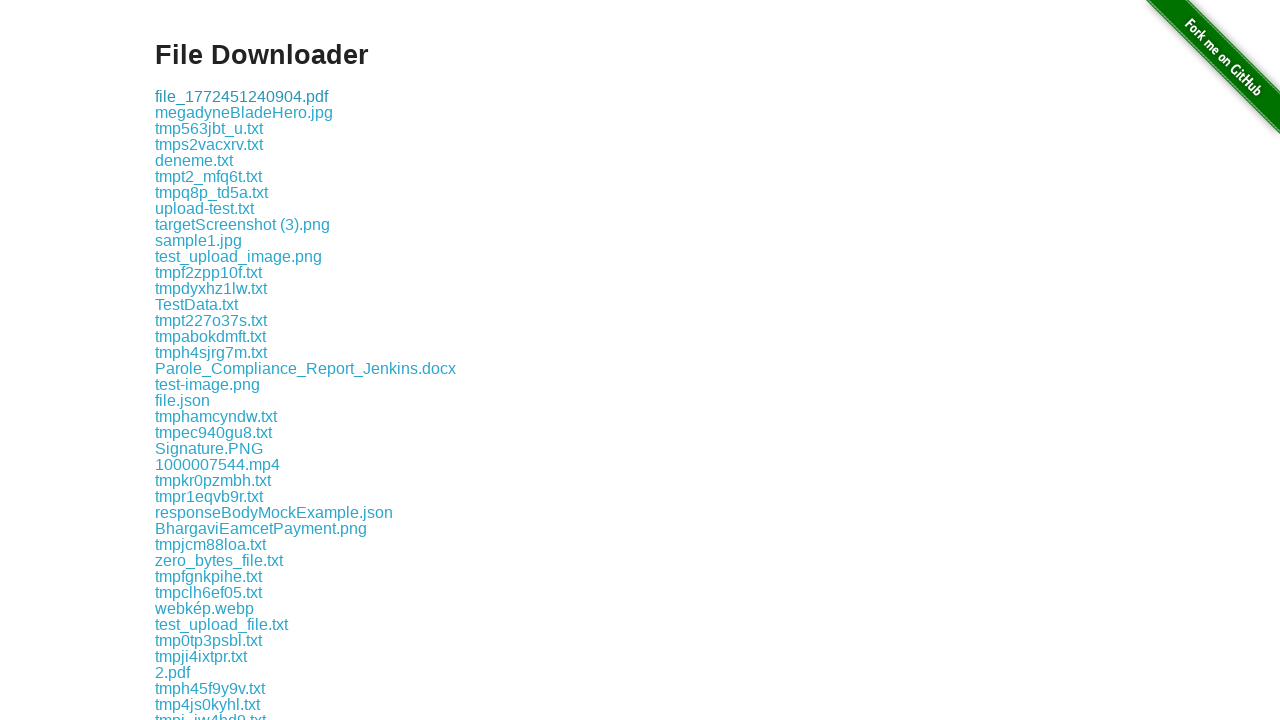

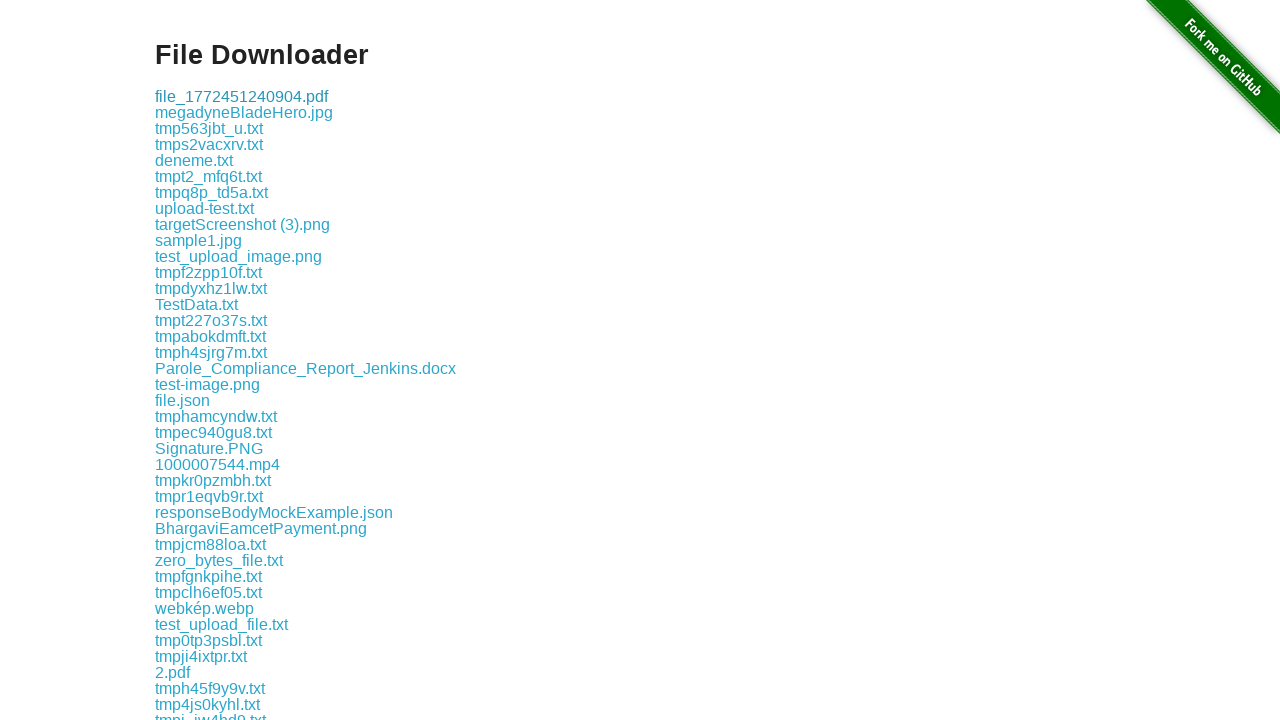